Tests that clicking the registration link on the Koel app homepage navigates to the registration page and verifies the URL is correct.

Starting URL: https://qa.koel.app/

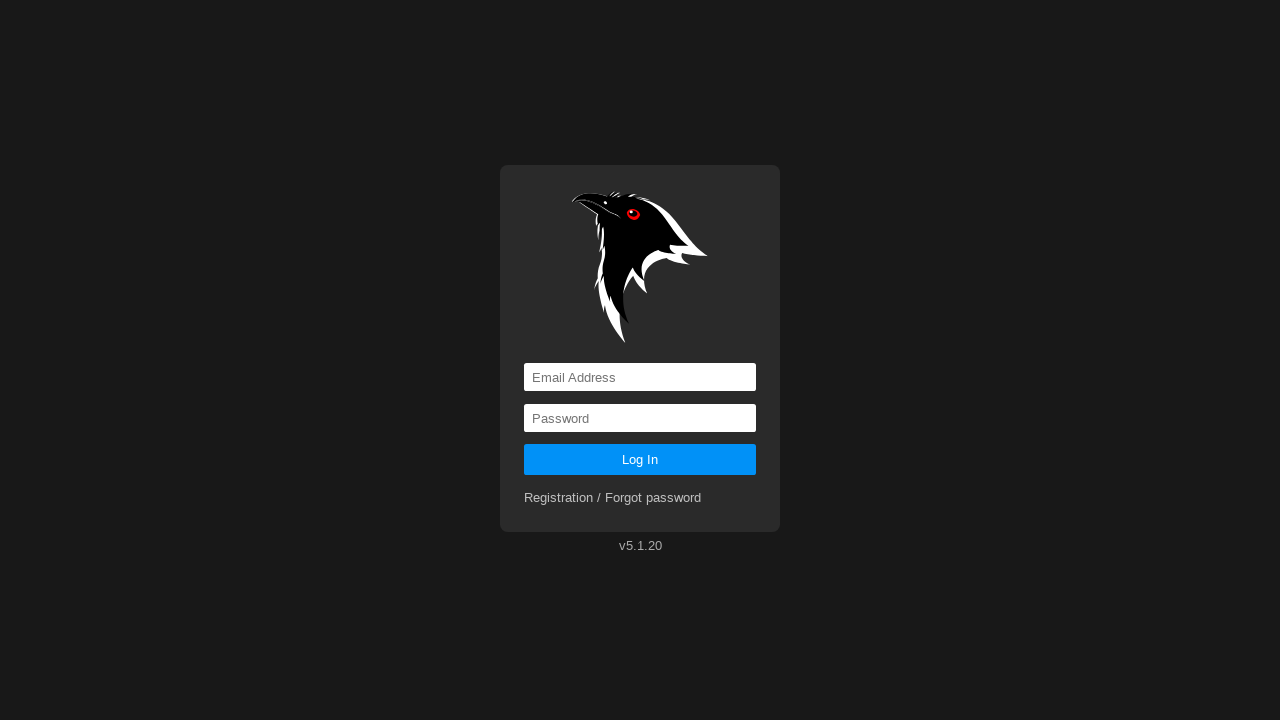

Clicked registration link on Koel app homepage at (613, 498) on a[href='registration']
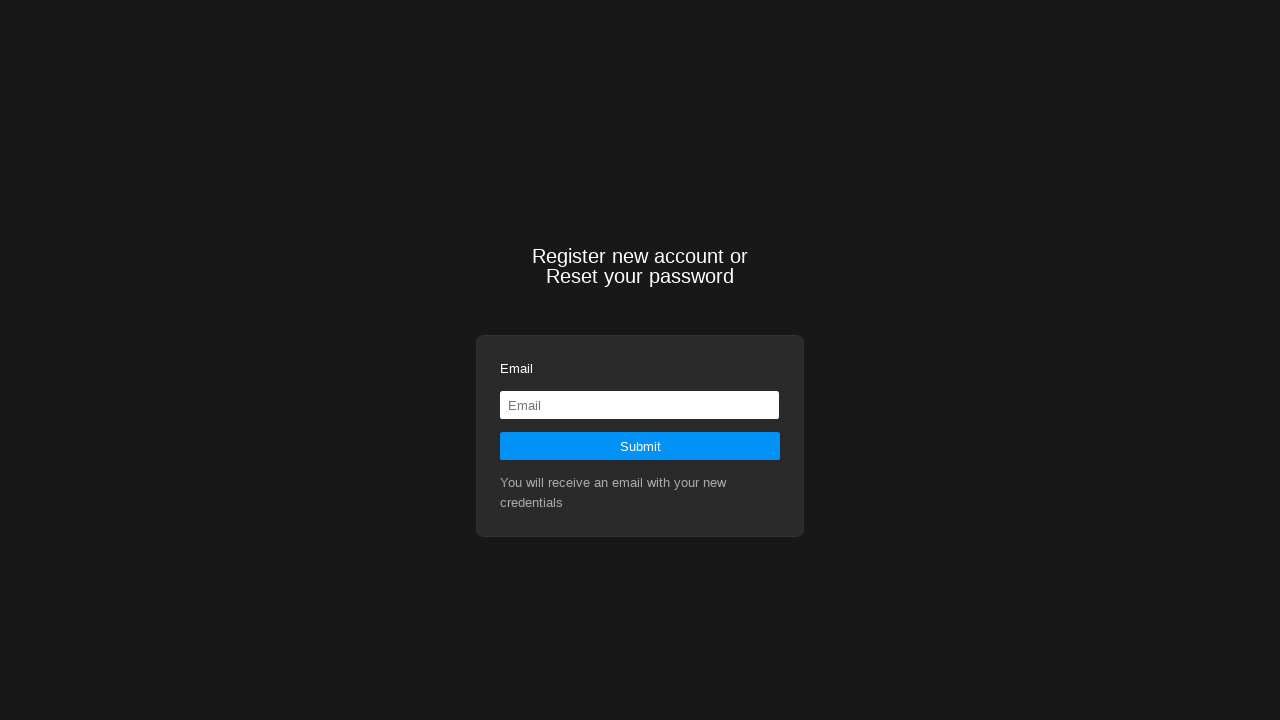

Waited for navigation to registration page
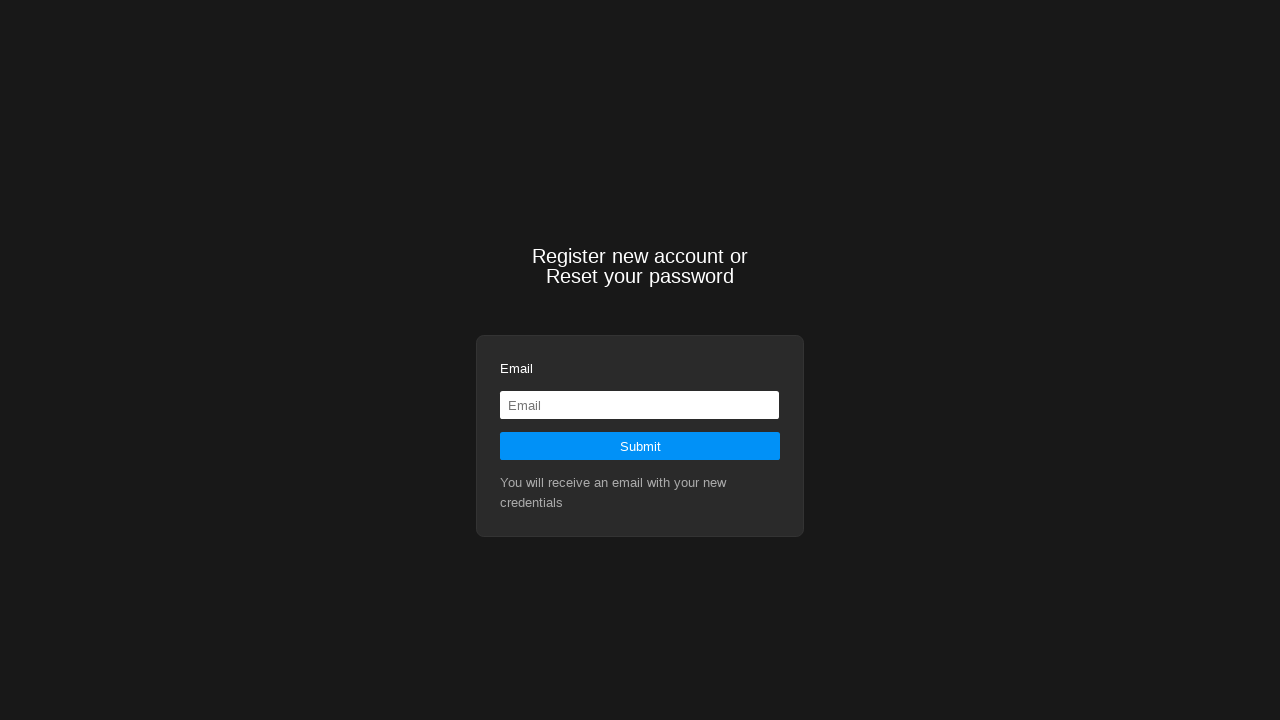

Verified current URL matches expected registration URL: https://qa.koel.app/registration
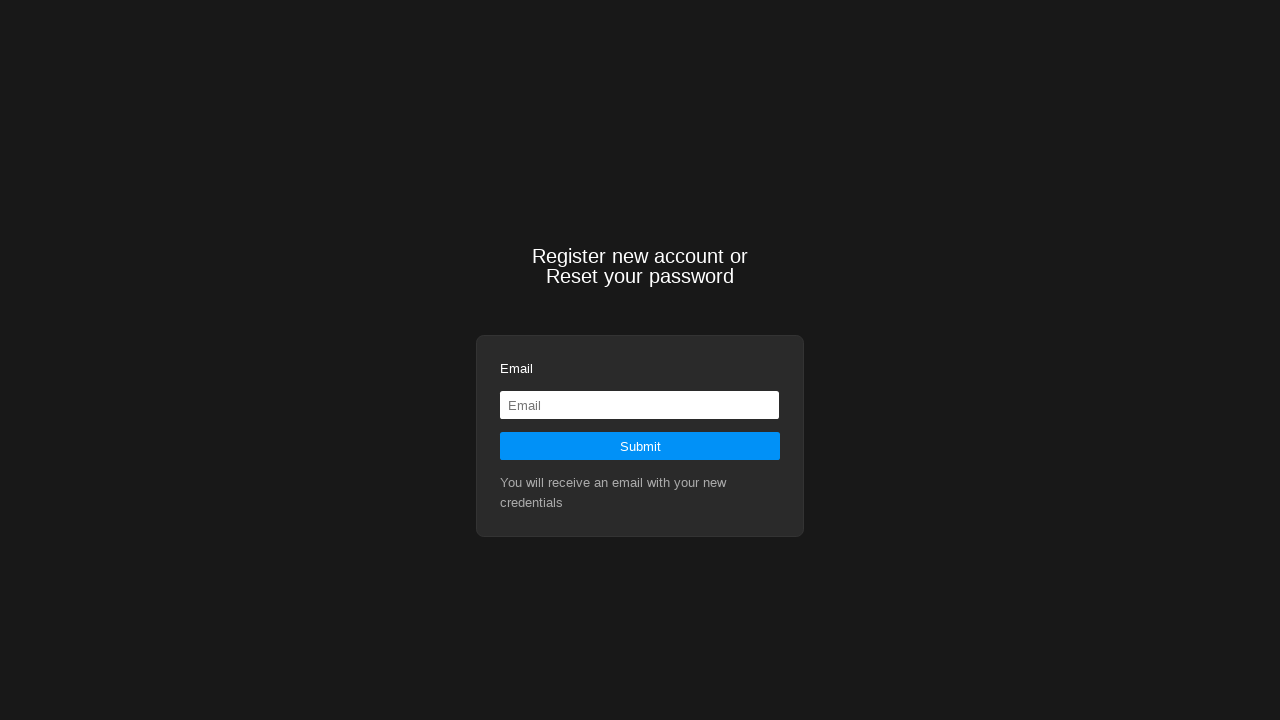

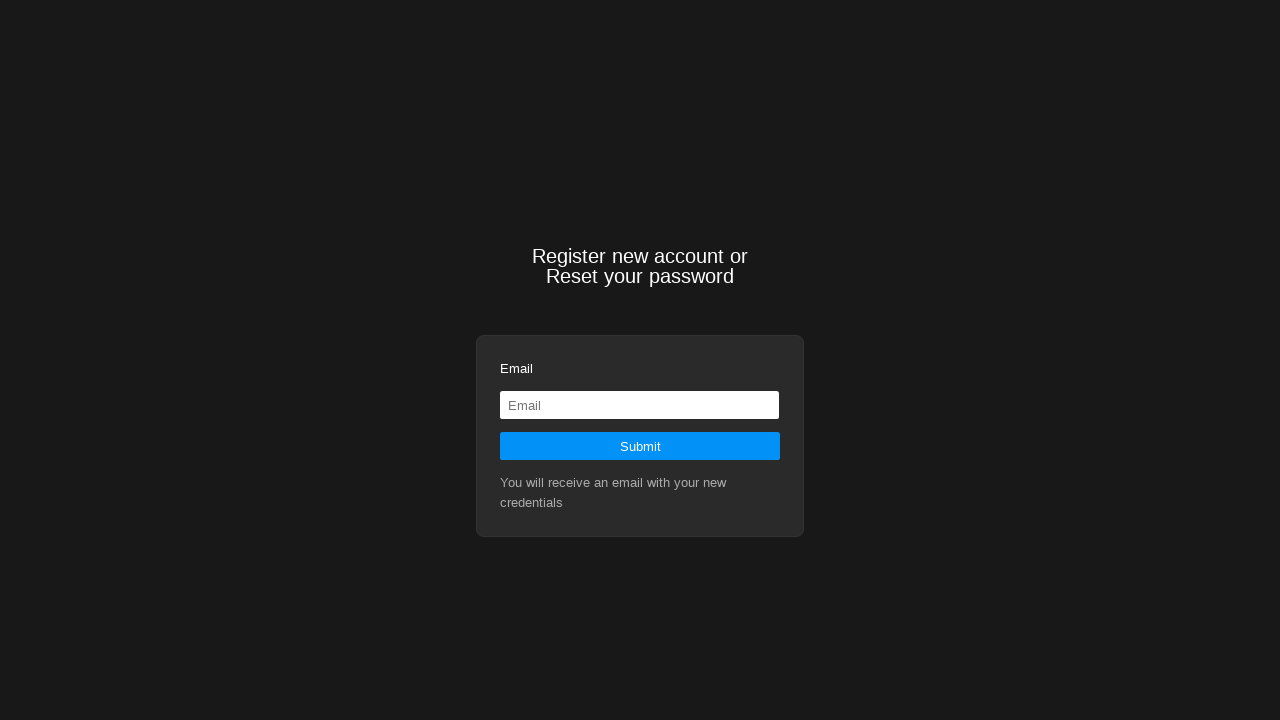